Tests that new todo items are appended to the bottom of the list by creating 3 items

Starting URL: https://demo.playwright.dev/todomvc

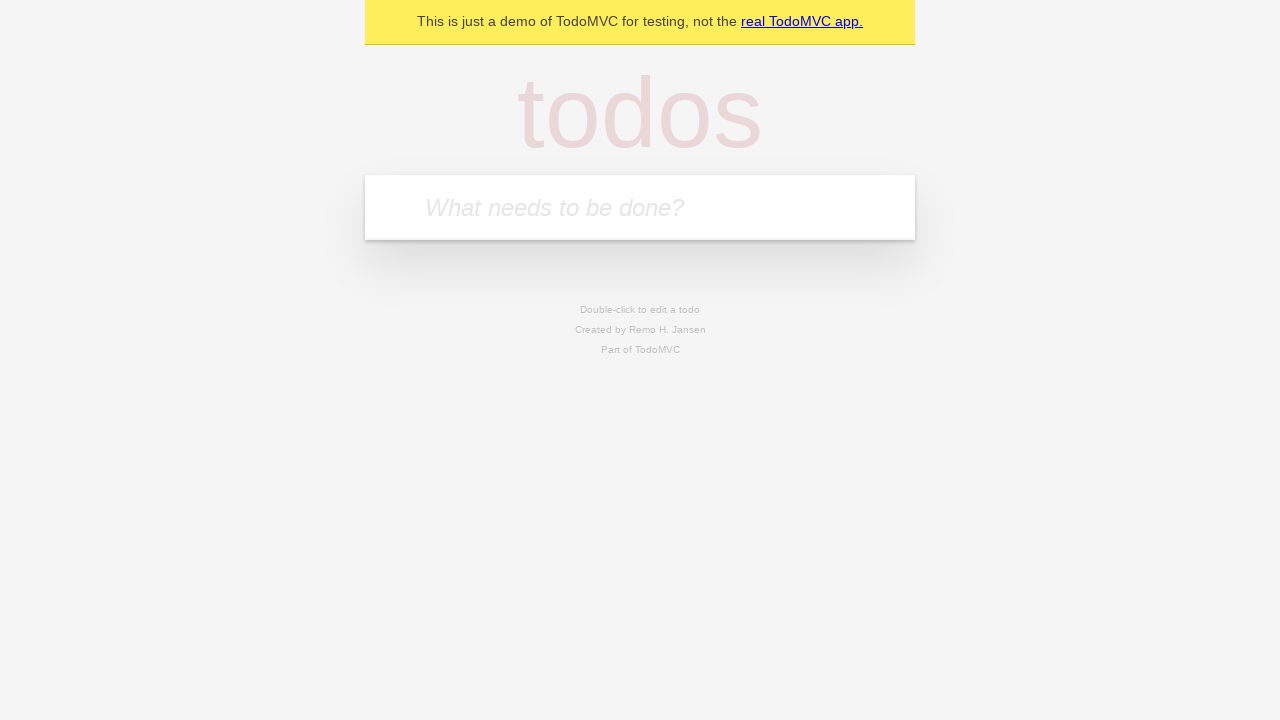

Navigated to TodoMVC demo application
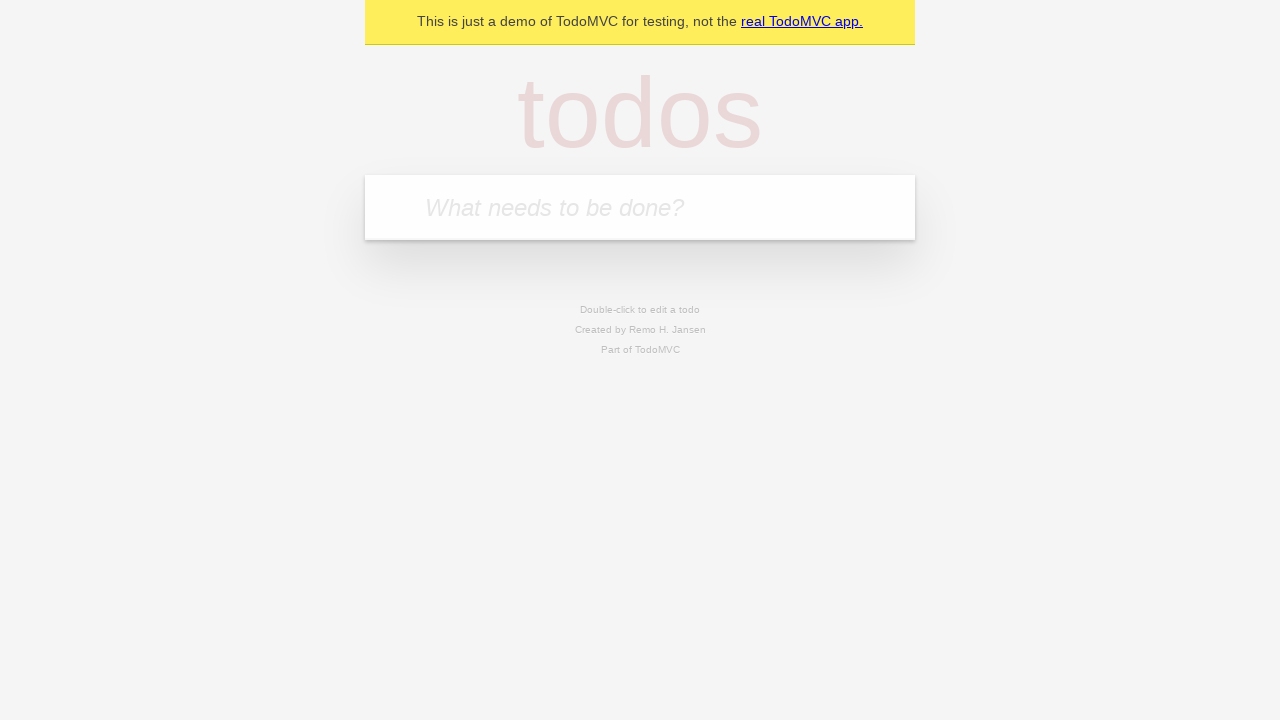

Filled new-todo input with 'buy some cheese' on .new-todo
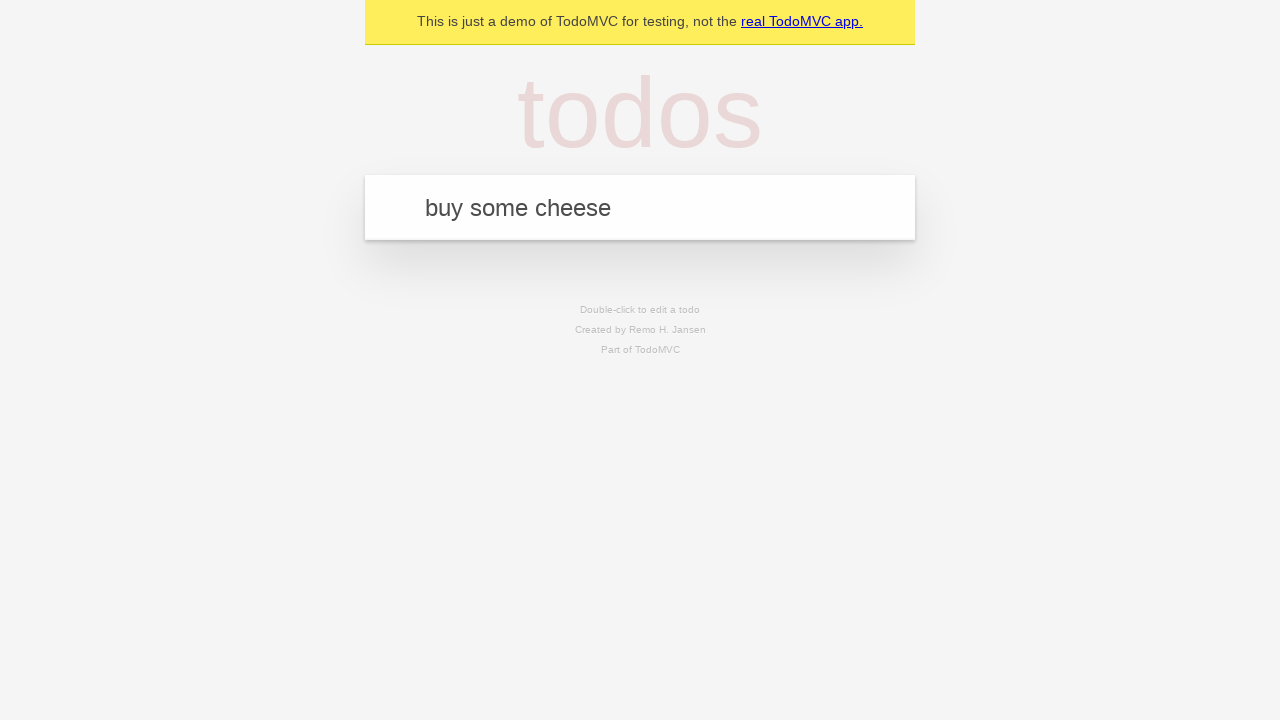

Pressed Enter to add first todo item on .new-todo
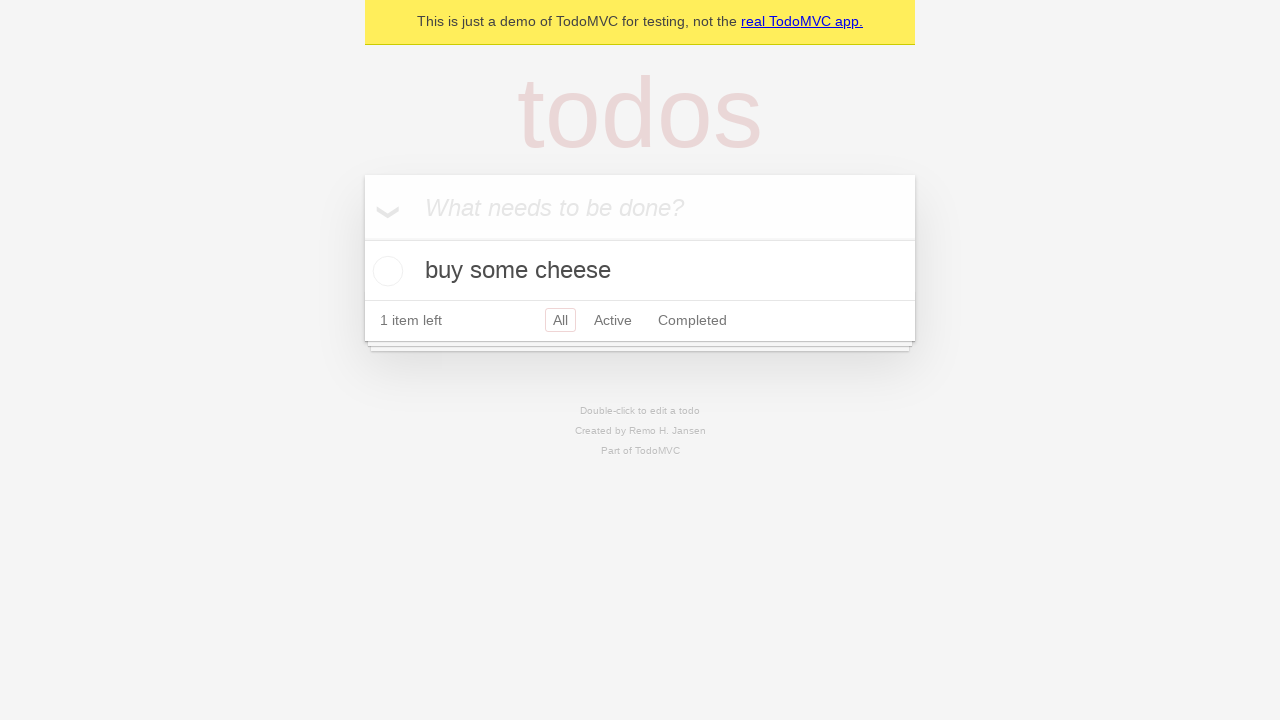

Filled new-todo input with 'feed the cat' on .new-todo
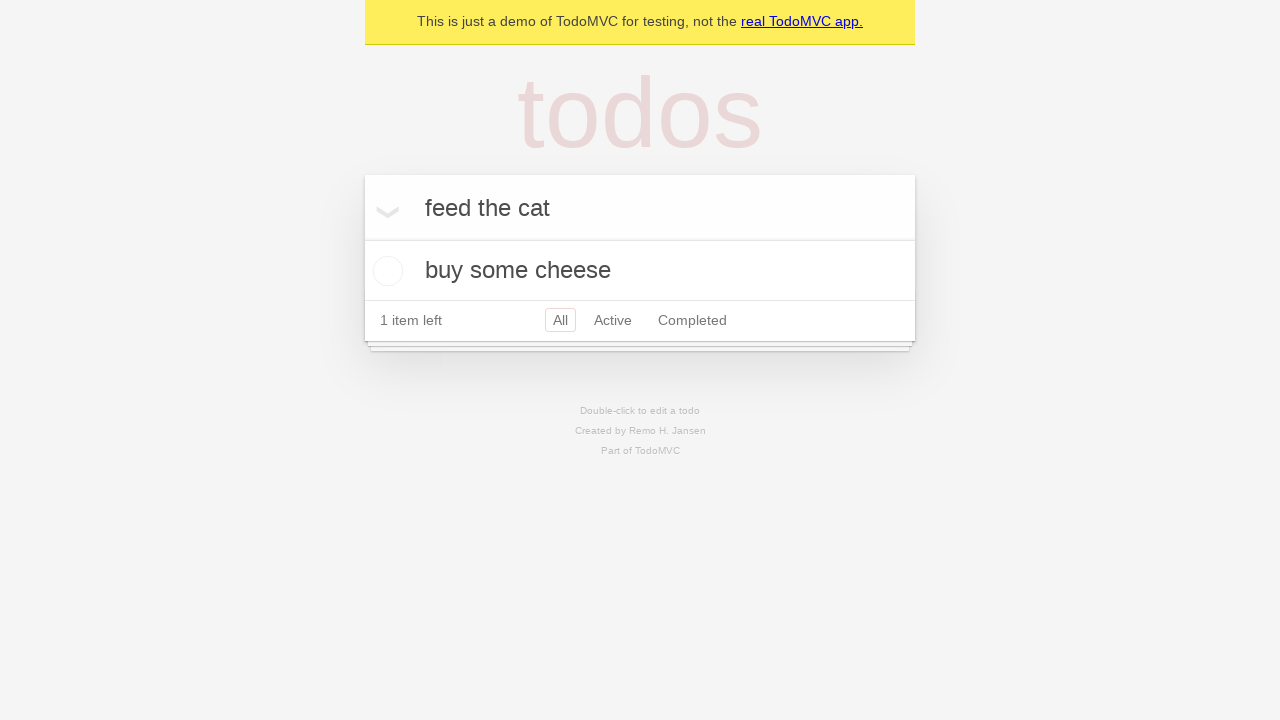

Pressed Enter to add second todo item on .new-todo
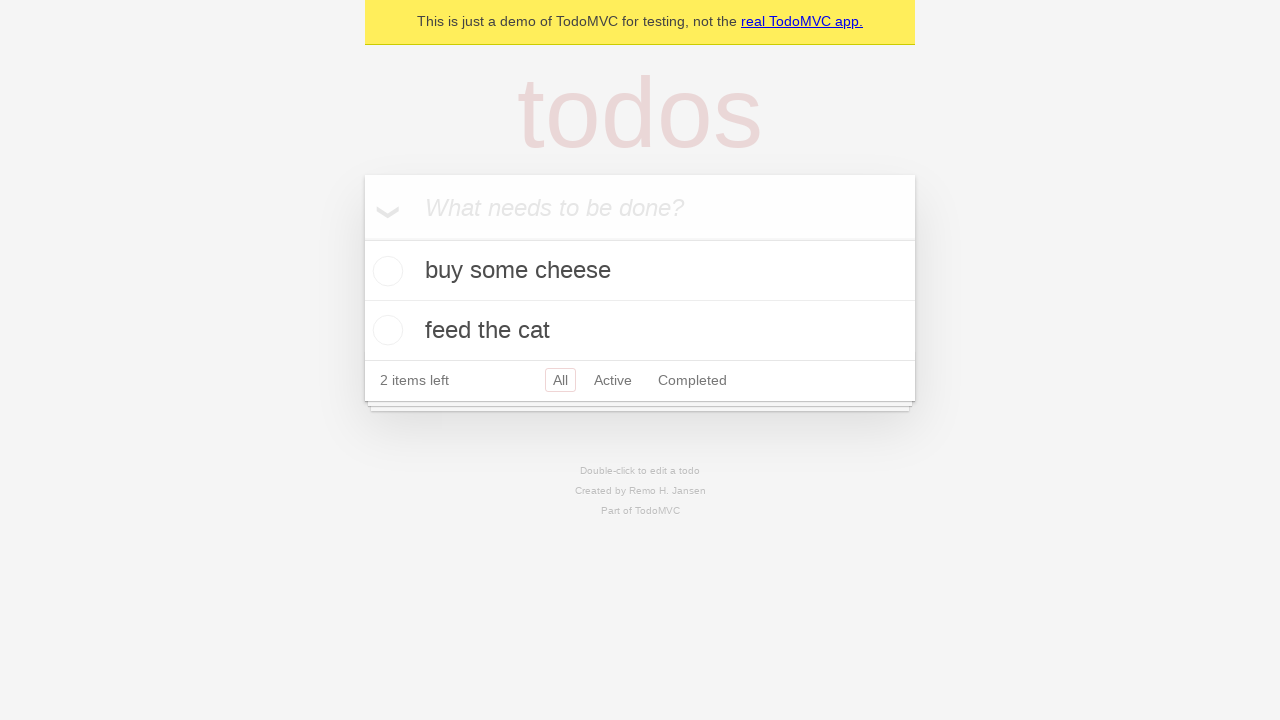

Filled new-todo input with 'book a doctors appointment' on .new-todo
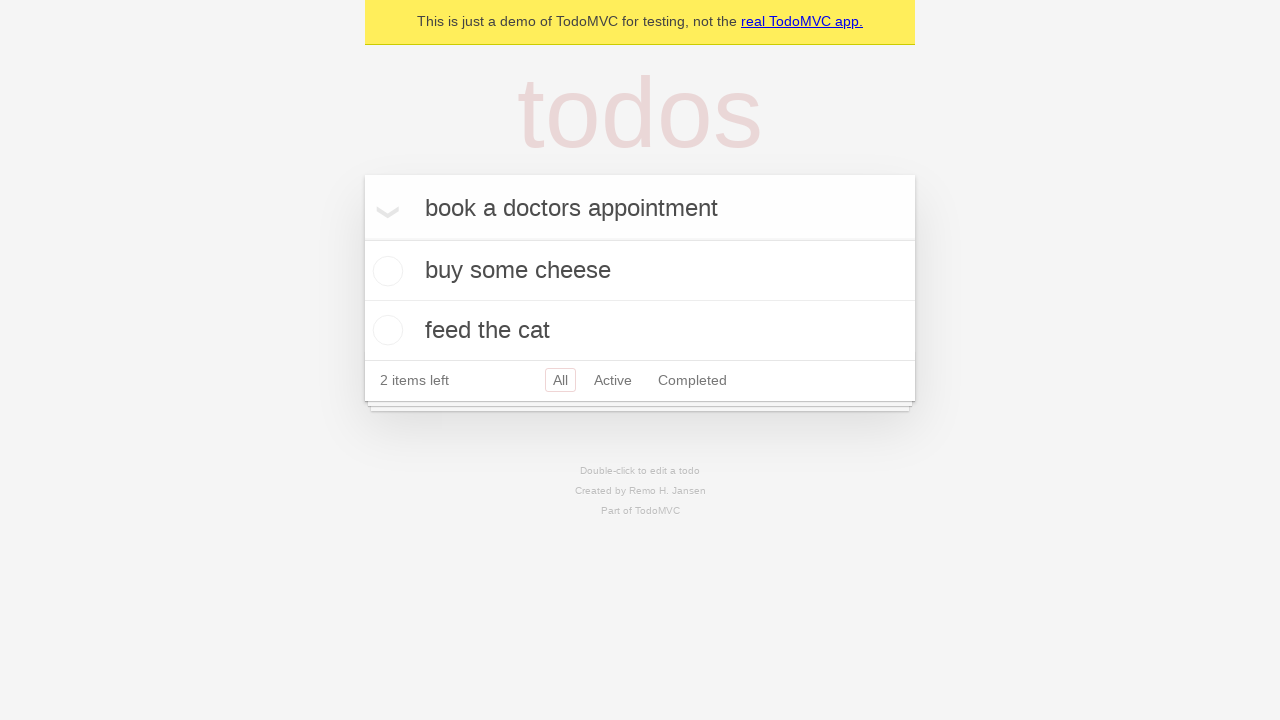

Pressed Enter to add third todo item on .new-todo
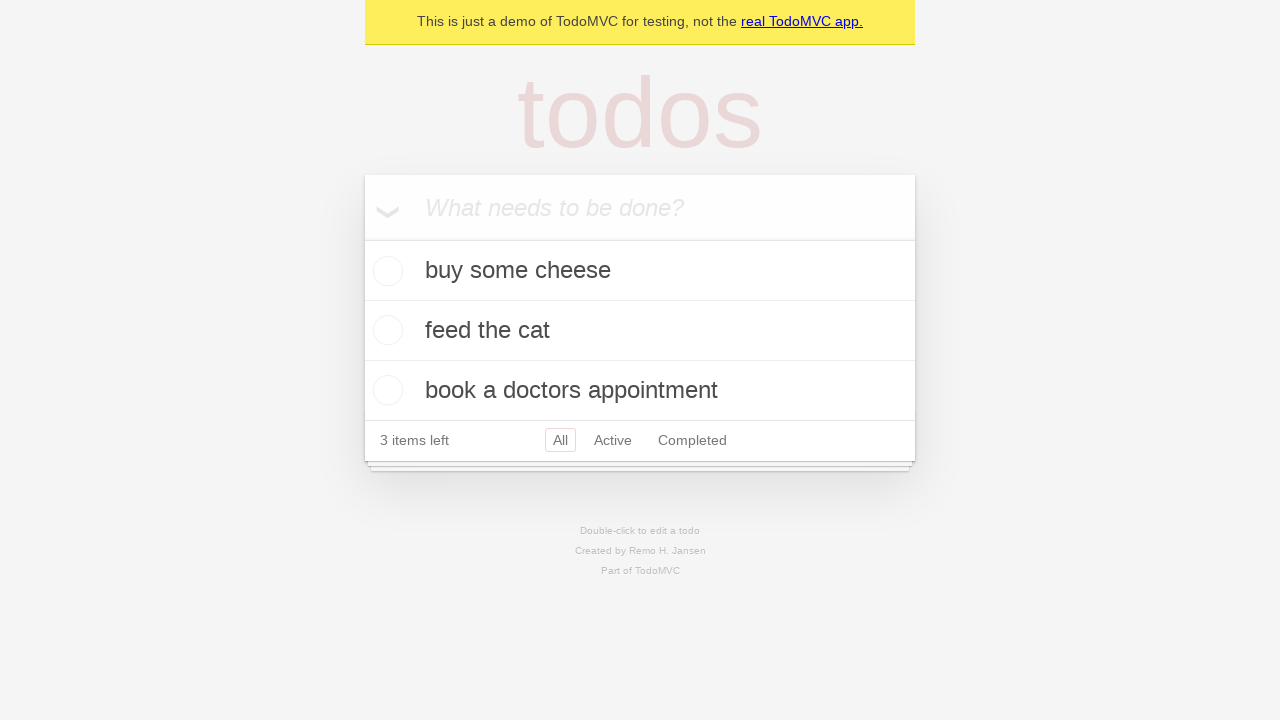

Verified all 3 todo items are present in the list
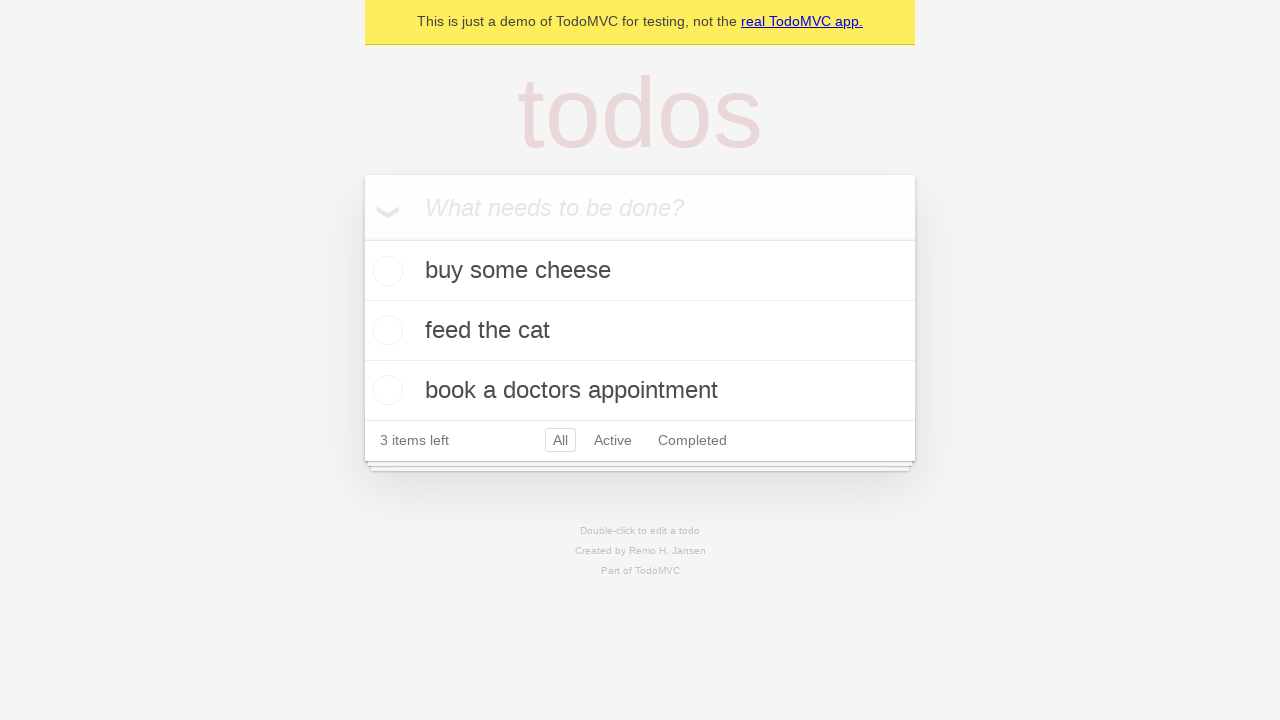

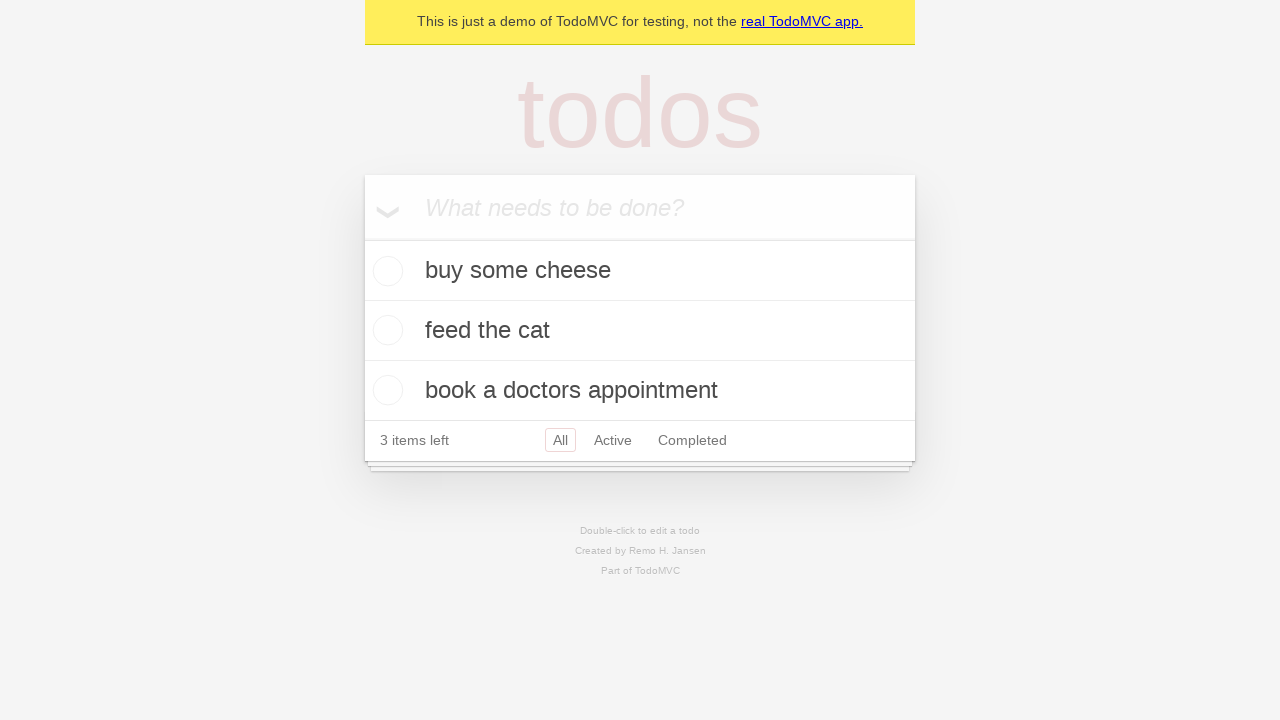